Verifies that an element with a class containing "search" is displayed

Starting URL: https://www.wildberries.by/

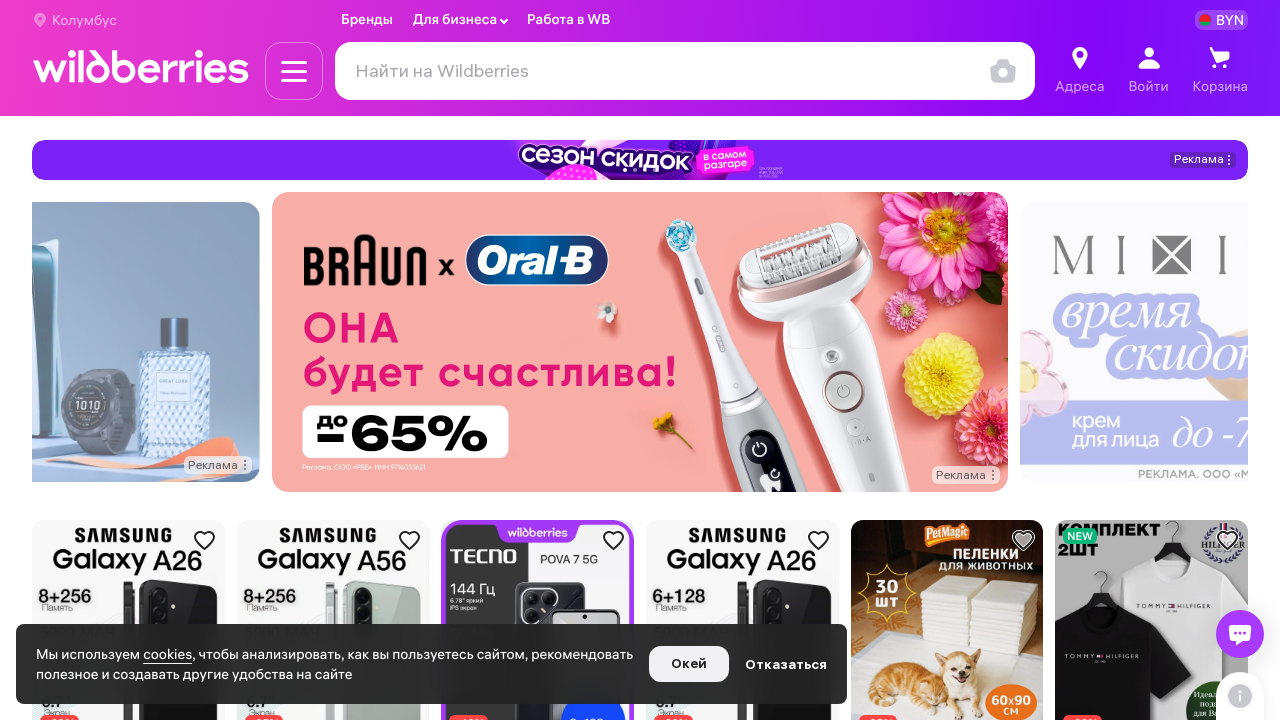

Waited for element with class containing 'search' to be present
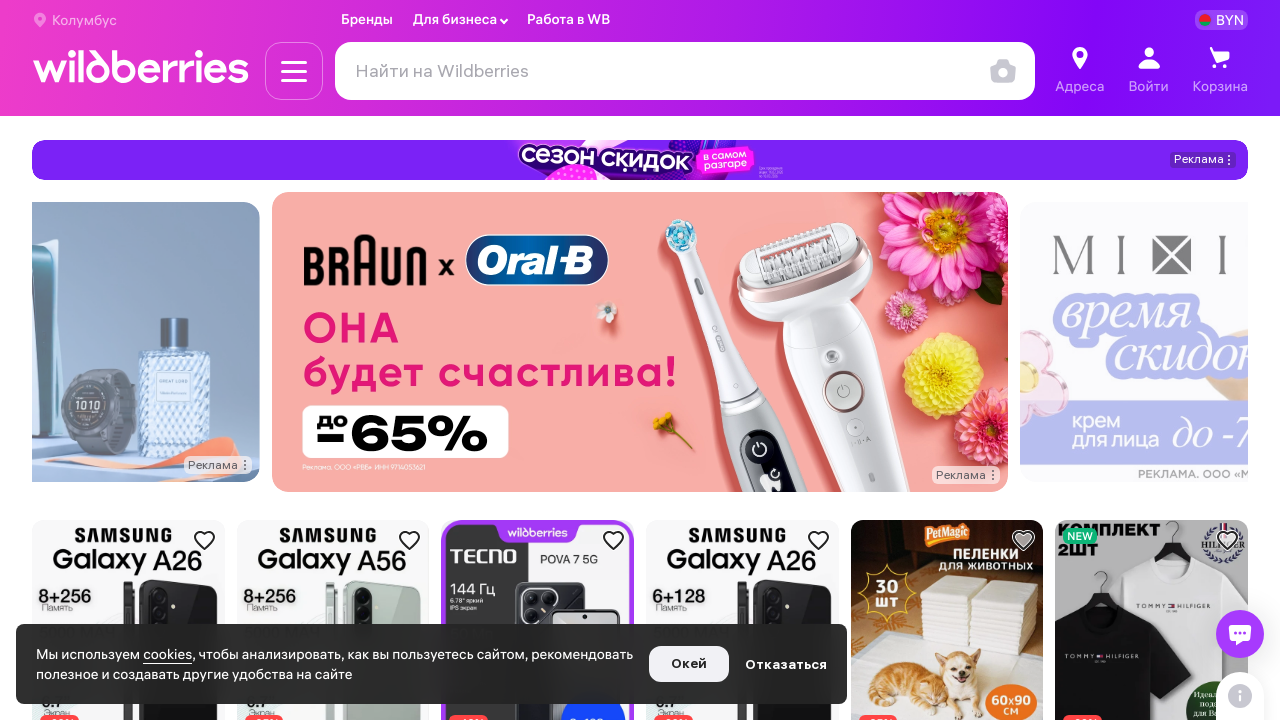

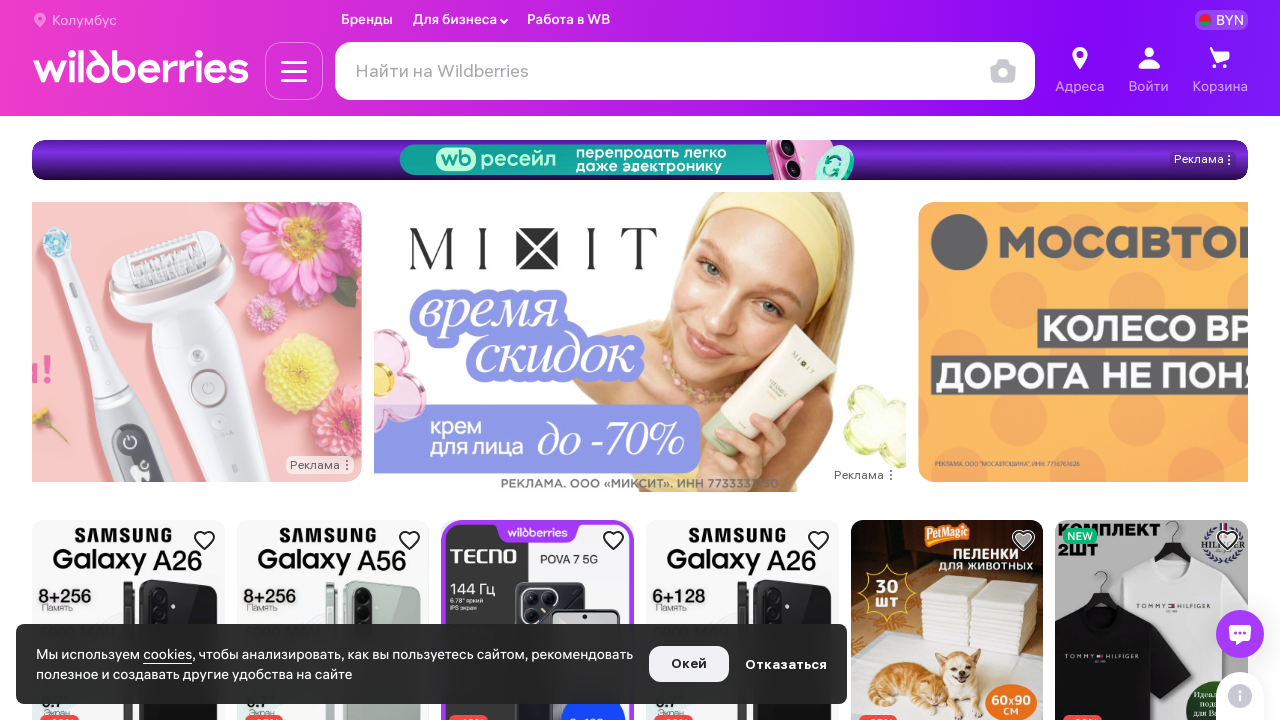